Verifies that the company logo is displayed on the login page

Starting URL: https://opensource-demo.orangehrmlive.com/web/index.php/auth/login

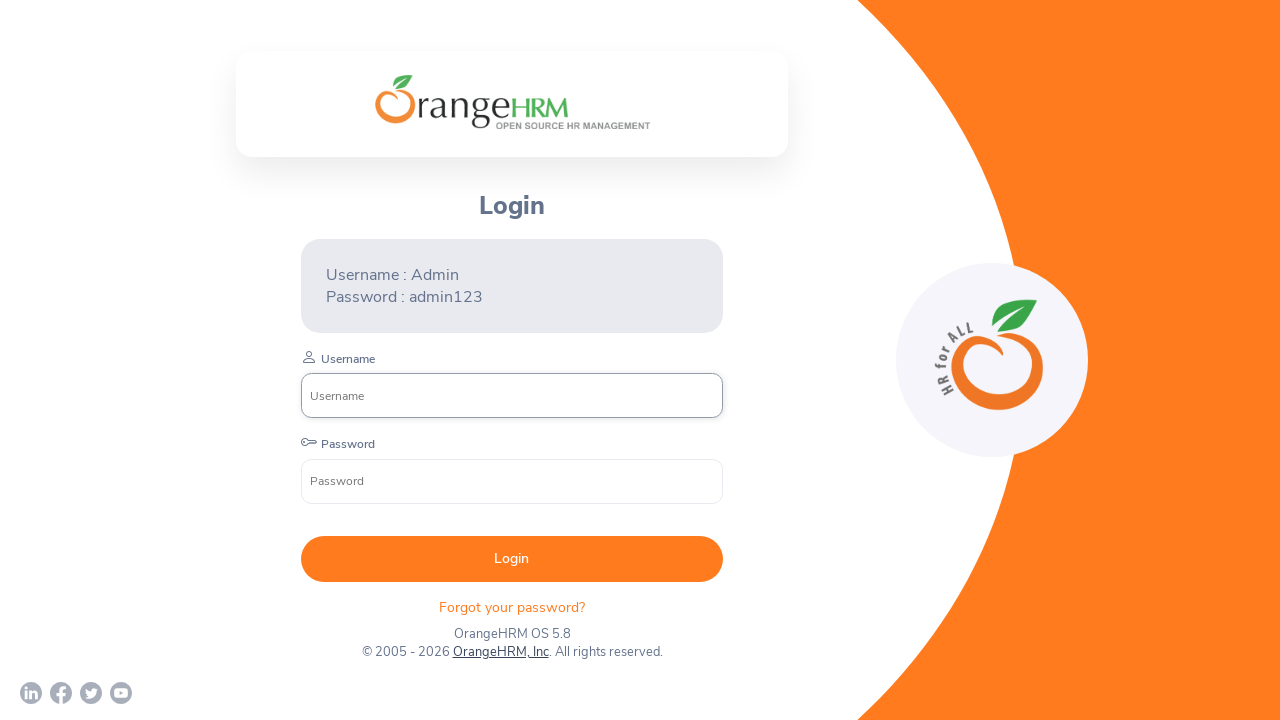

Checked if company logo is visible on login page
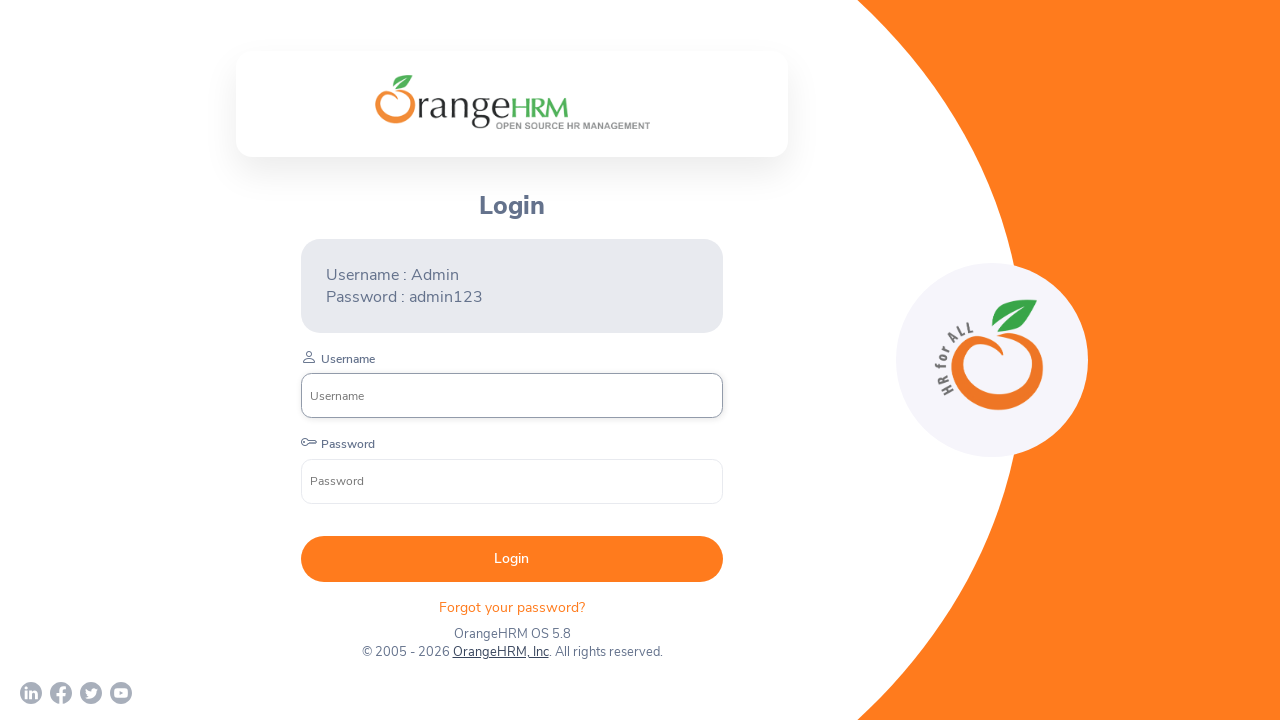

Printed logo visibility status
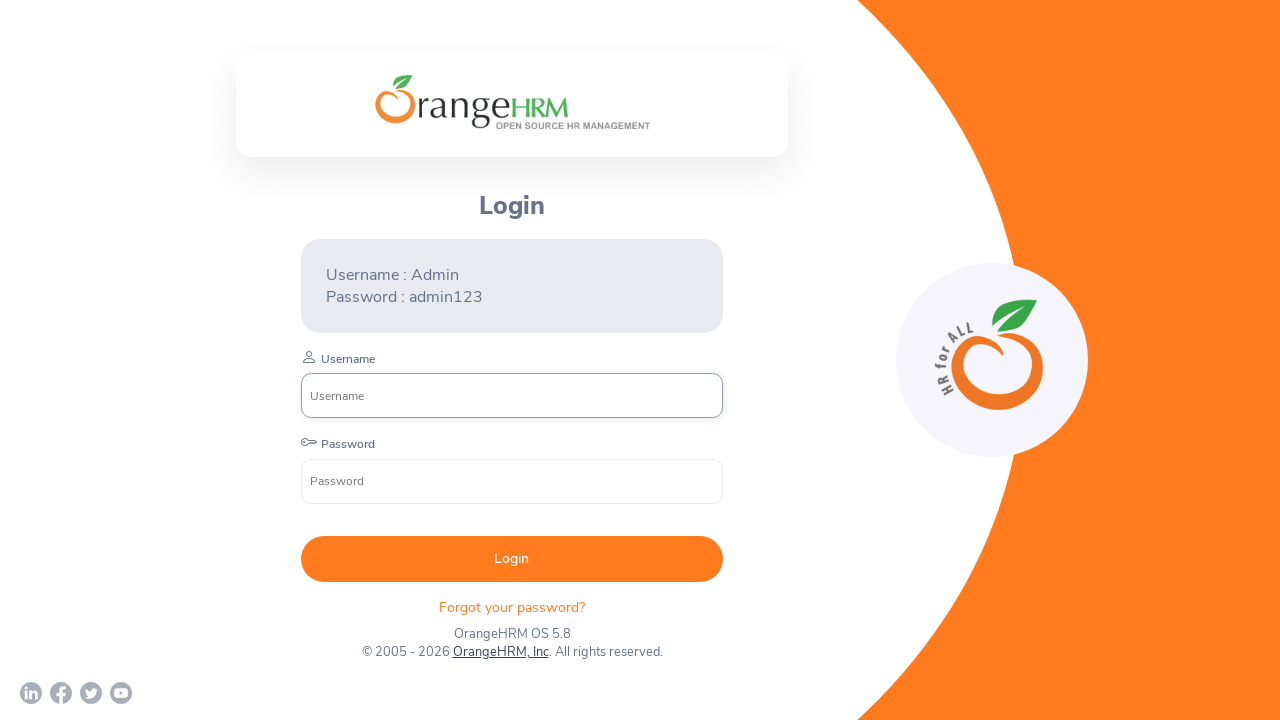

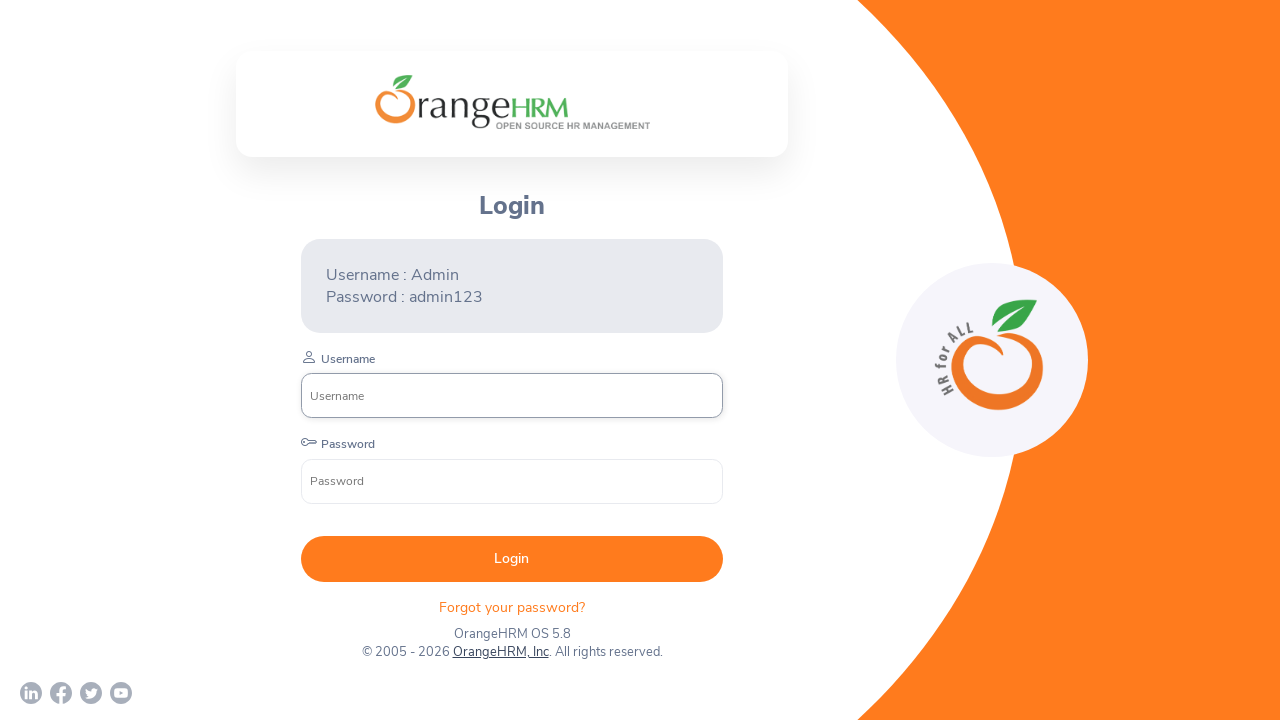